Tests navigation from the Training Support homepage to the About page by clicking the about link and verifying page titles

Starting URL: https://v1.training-support.net/

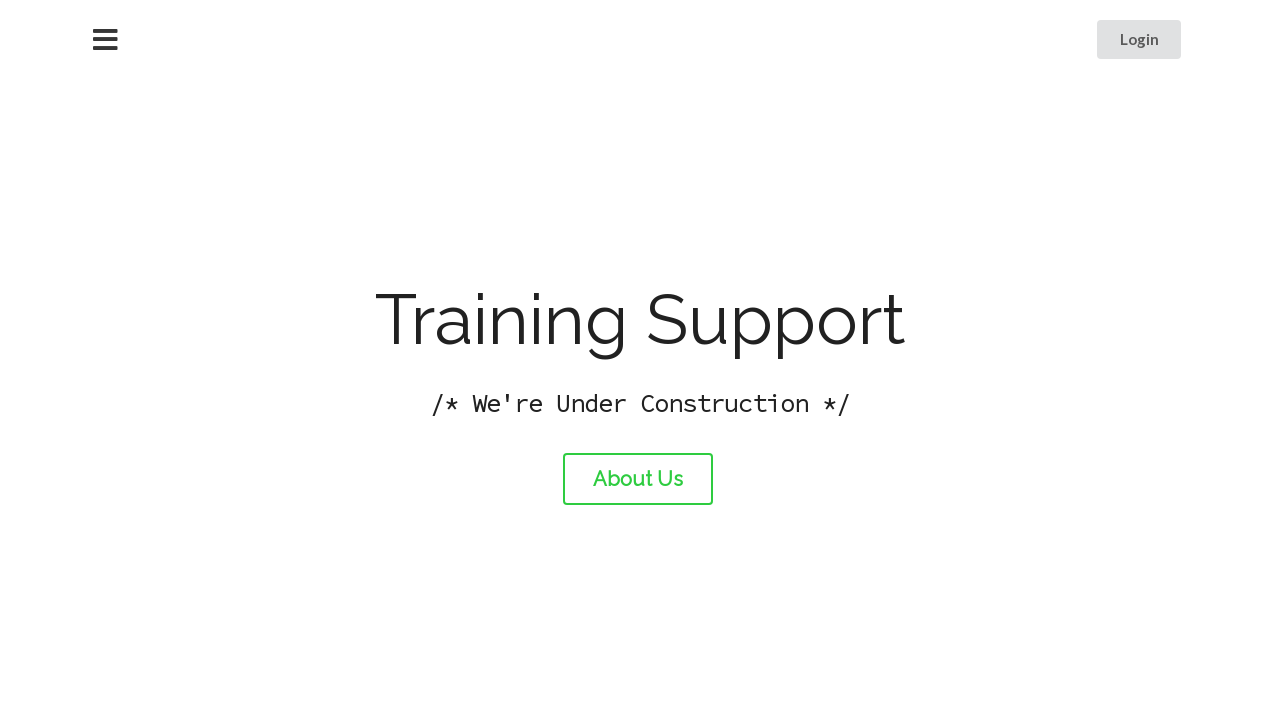

Verified initial page title is 'Training Support'
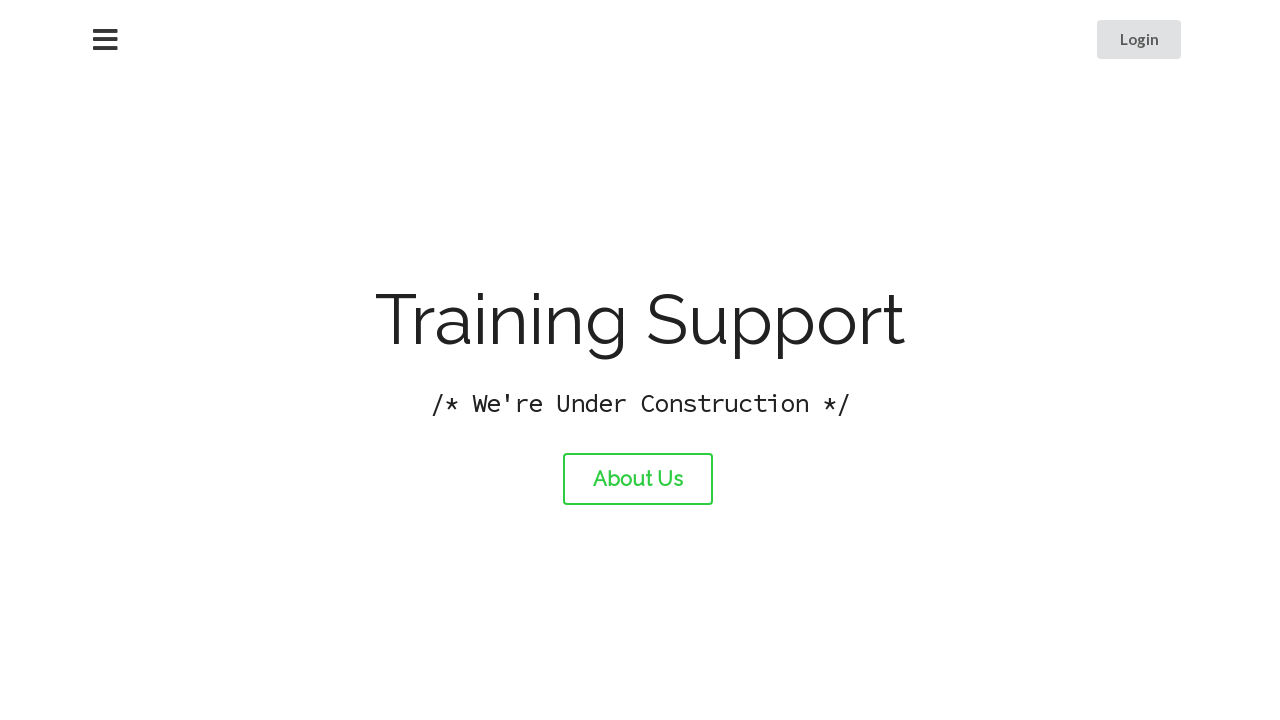

Clicked the About link at (638, 479) on #about-link
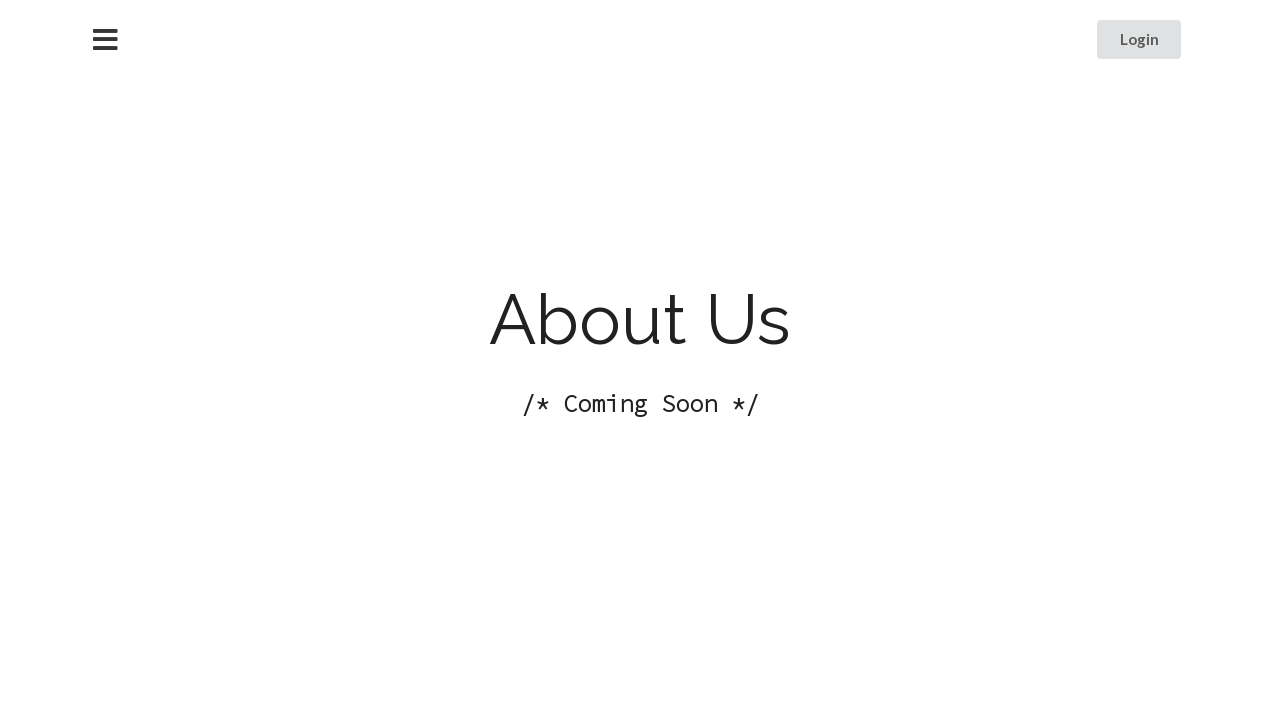

Verified page title is 'About Training Support' after navigation
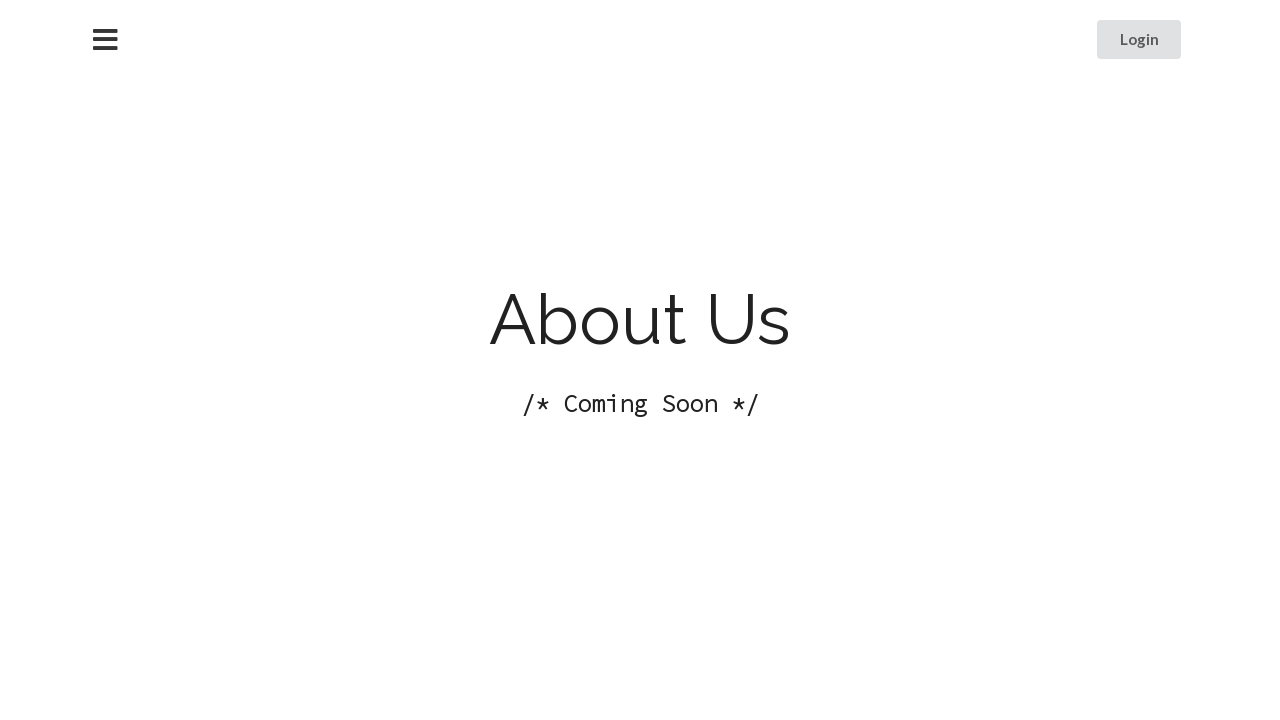

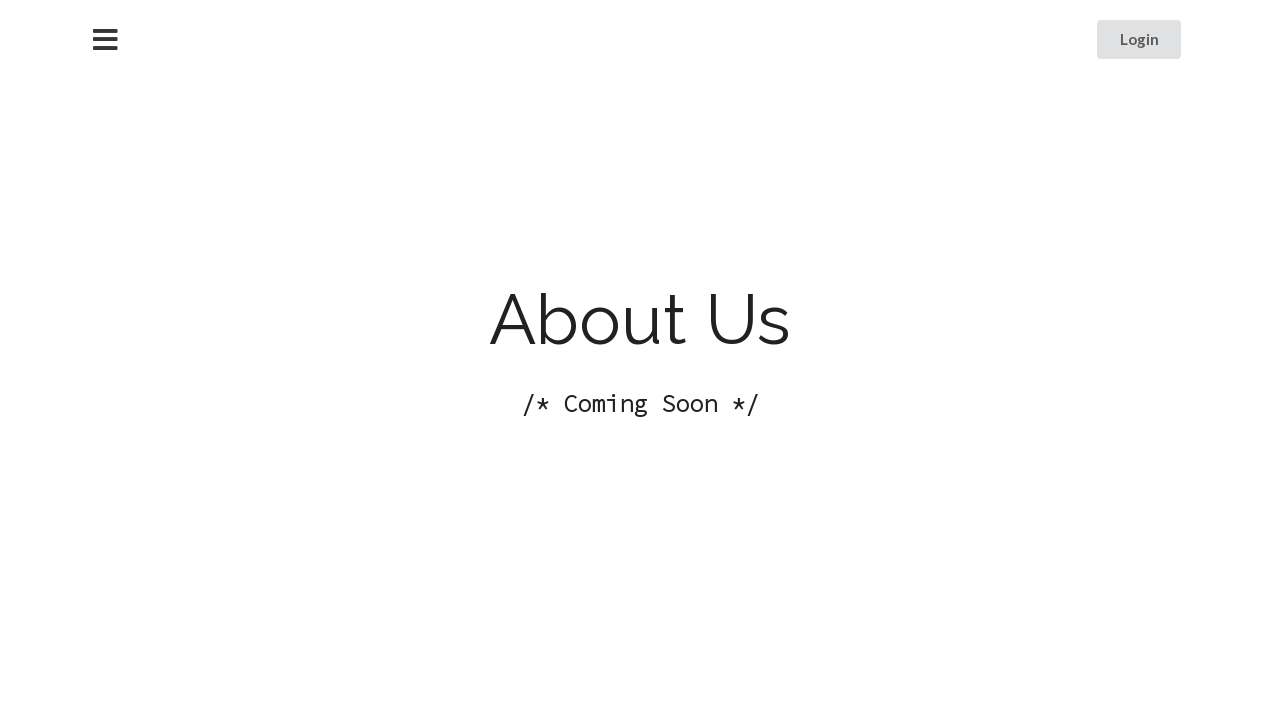